Interacts with the CityQuiz world quiz by waiting for the city input field to be ready and submitting a city guess

Starting URL: https://cityquiz.io/quizzes/world

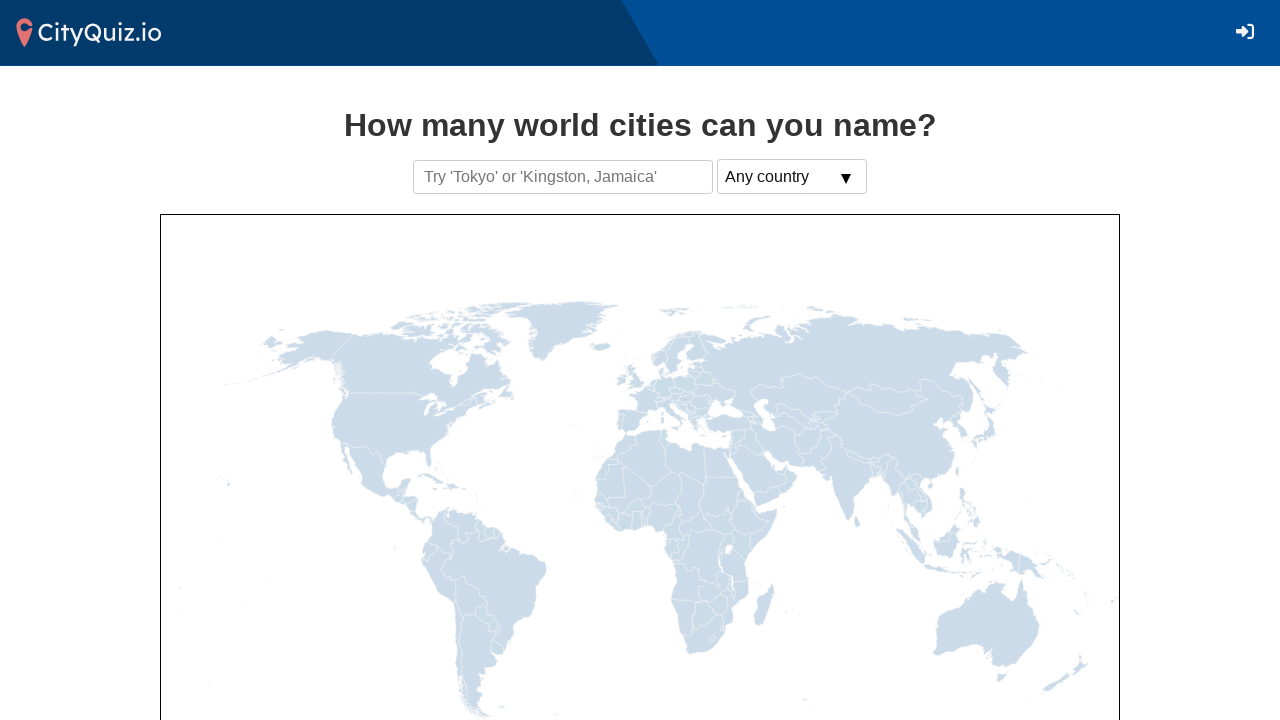

City input field became visible and ready
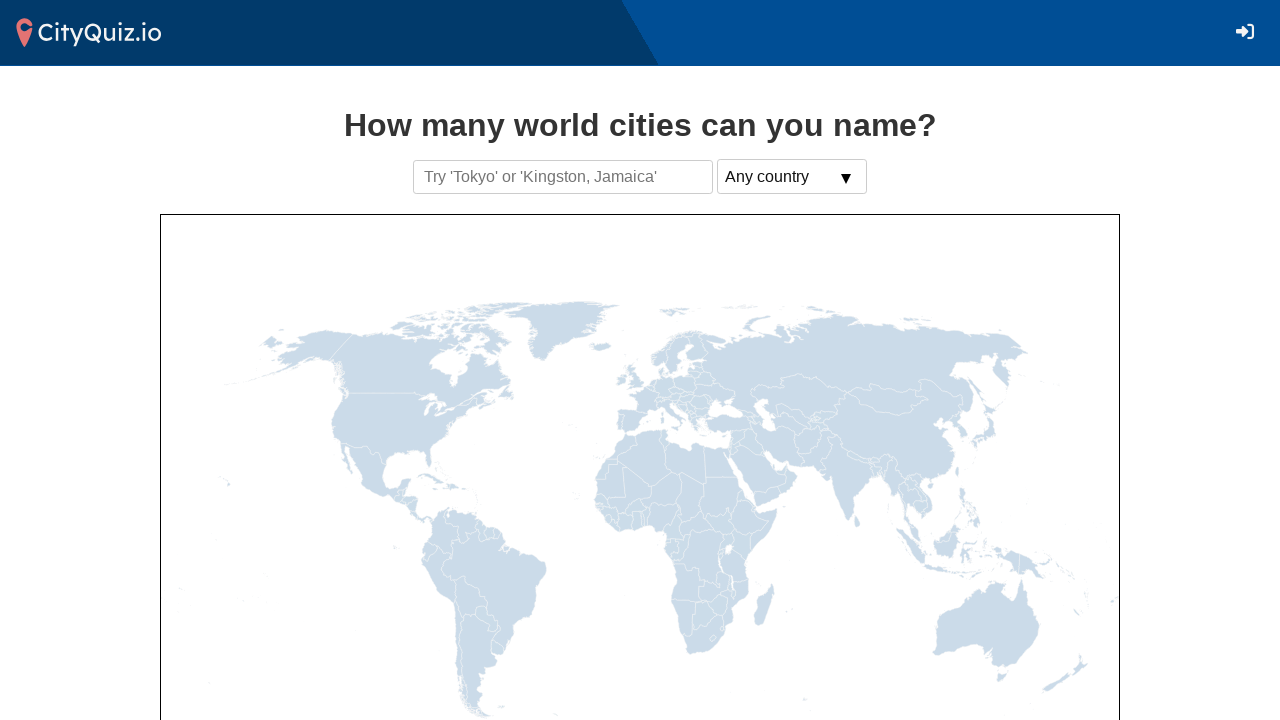

Entered city guess 'Paris' into the input field on #city-input
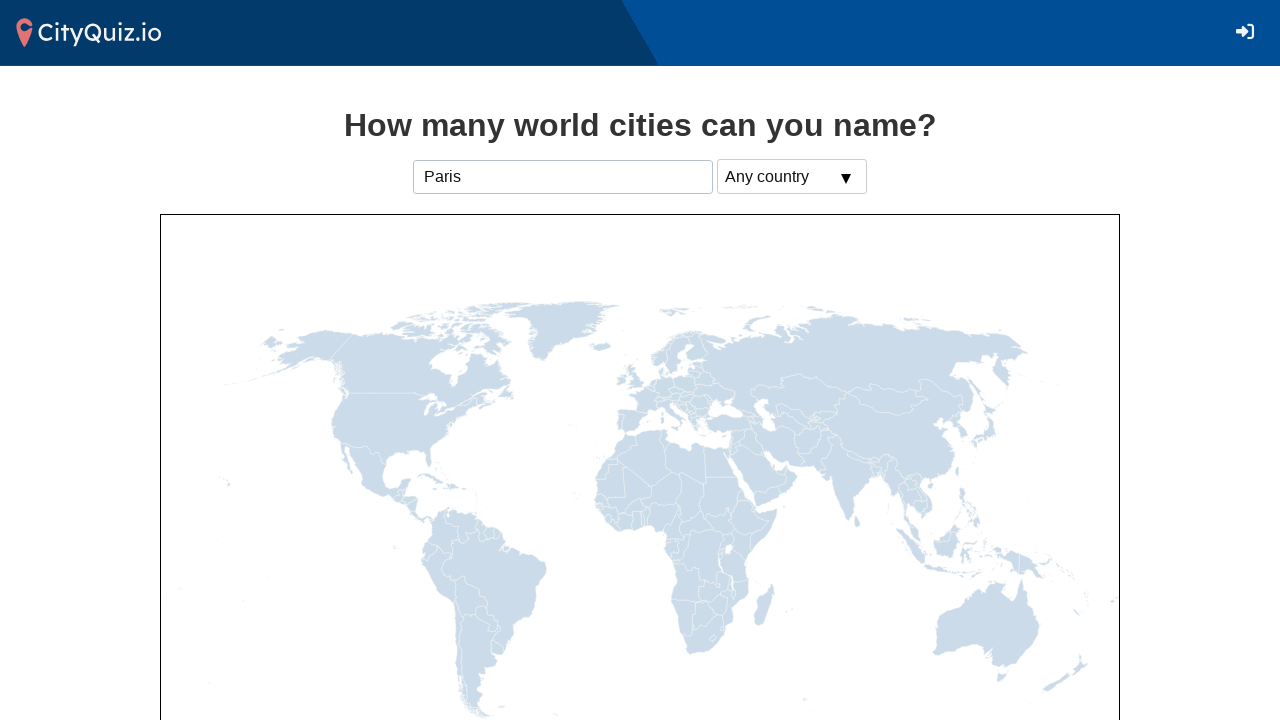

Submitted city guess by pressing Enter on #city-input
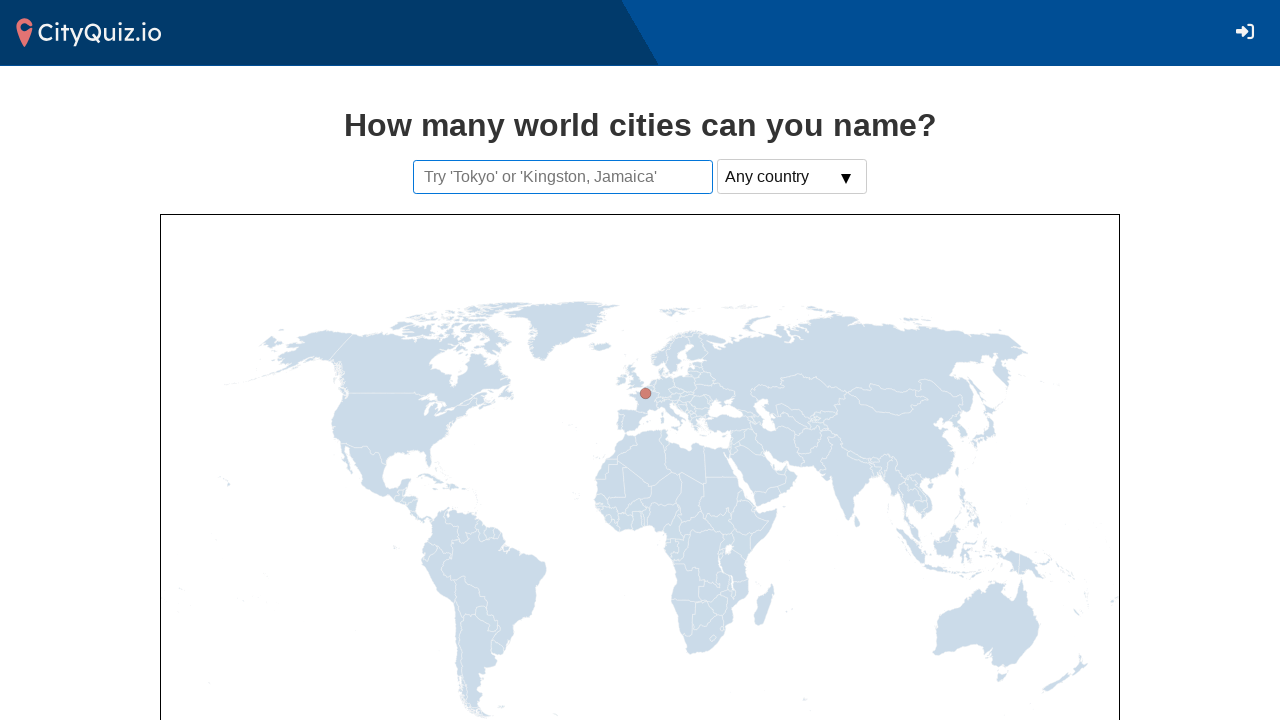

Waited 500ms for quiz response
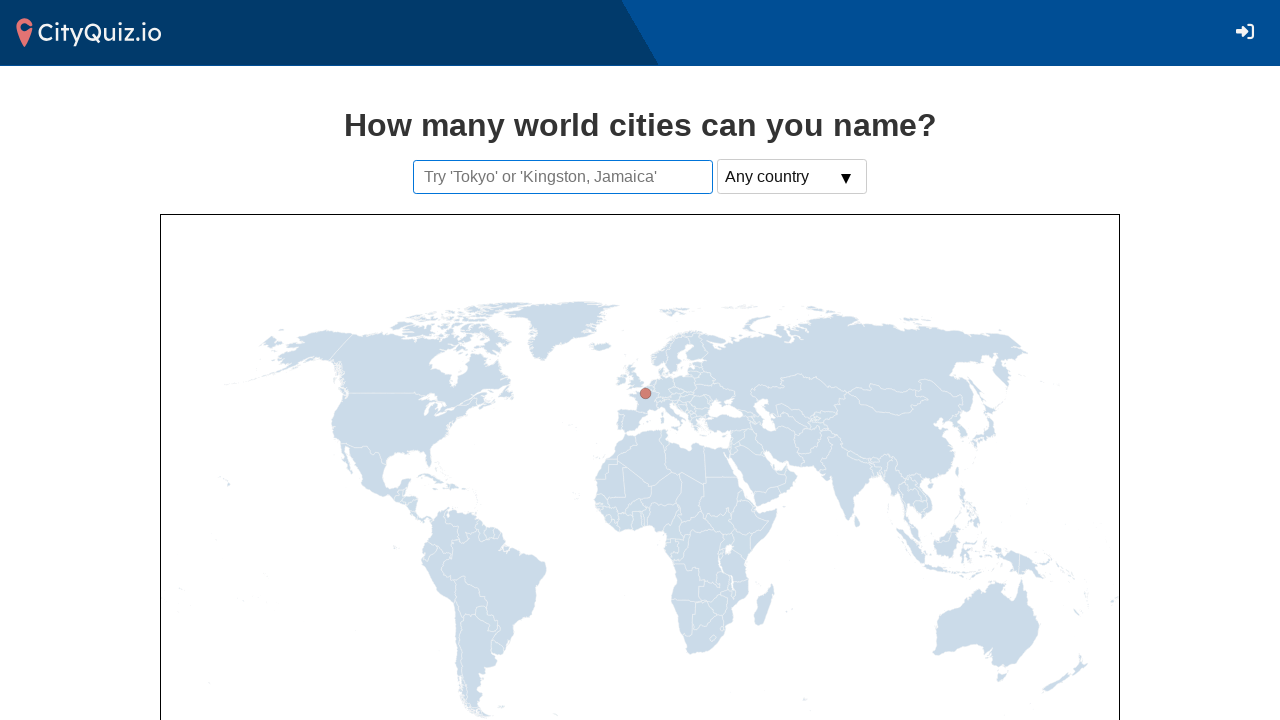

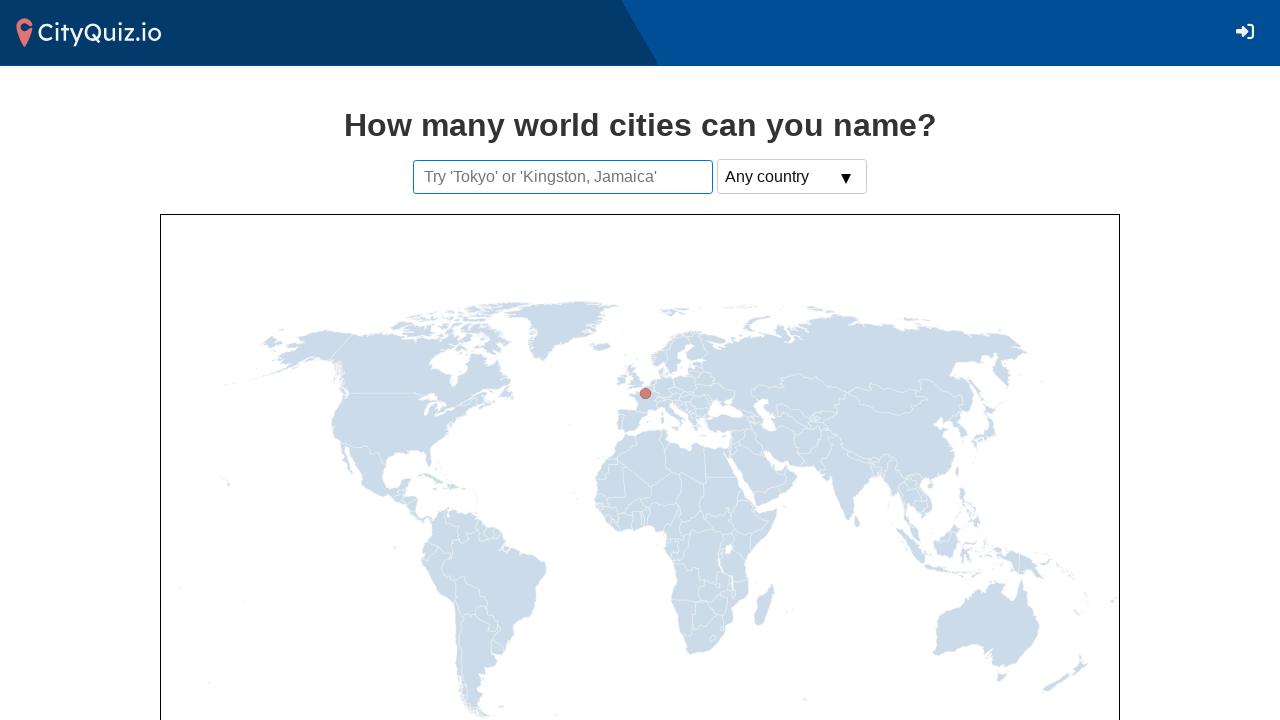